Tests a wait functionality page by clicking a verify button and checking for a successful message

Starting URL: http://suninjuly.github.io/wait1.html

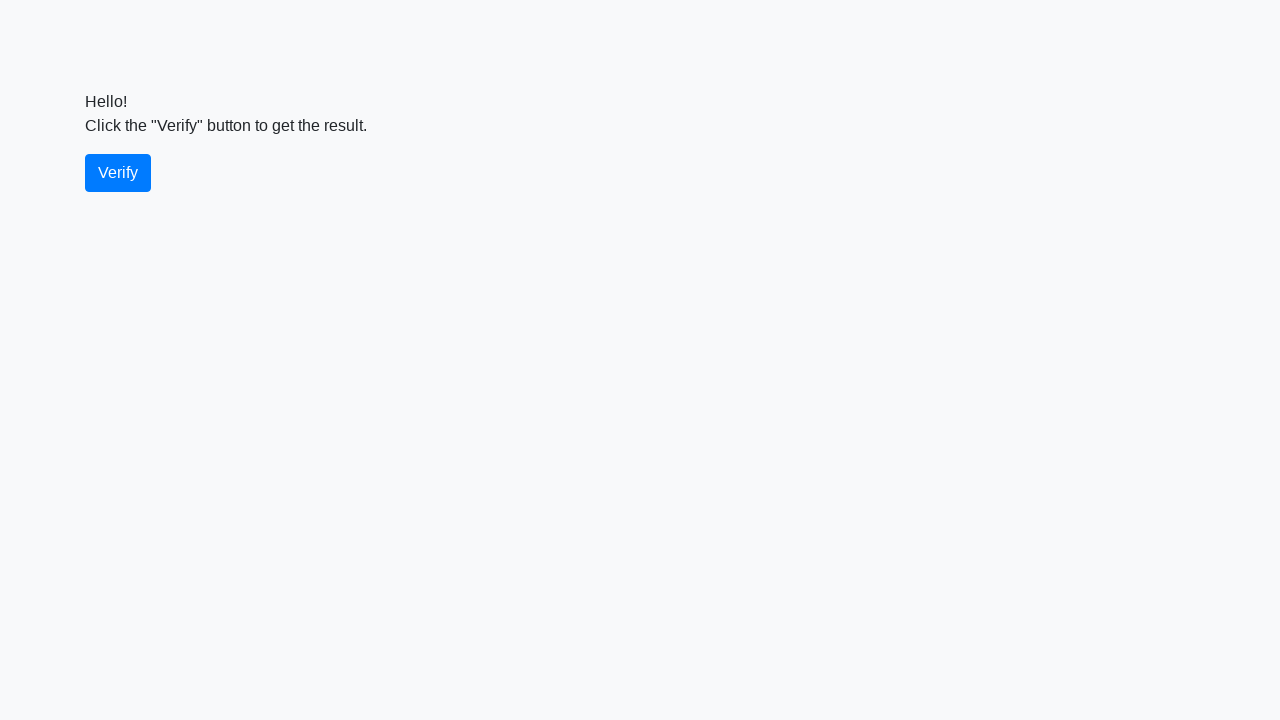

Clicked the verify button at (118, 173) on #verify
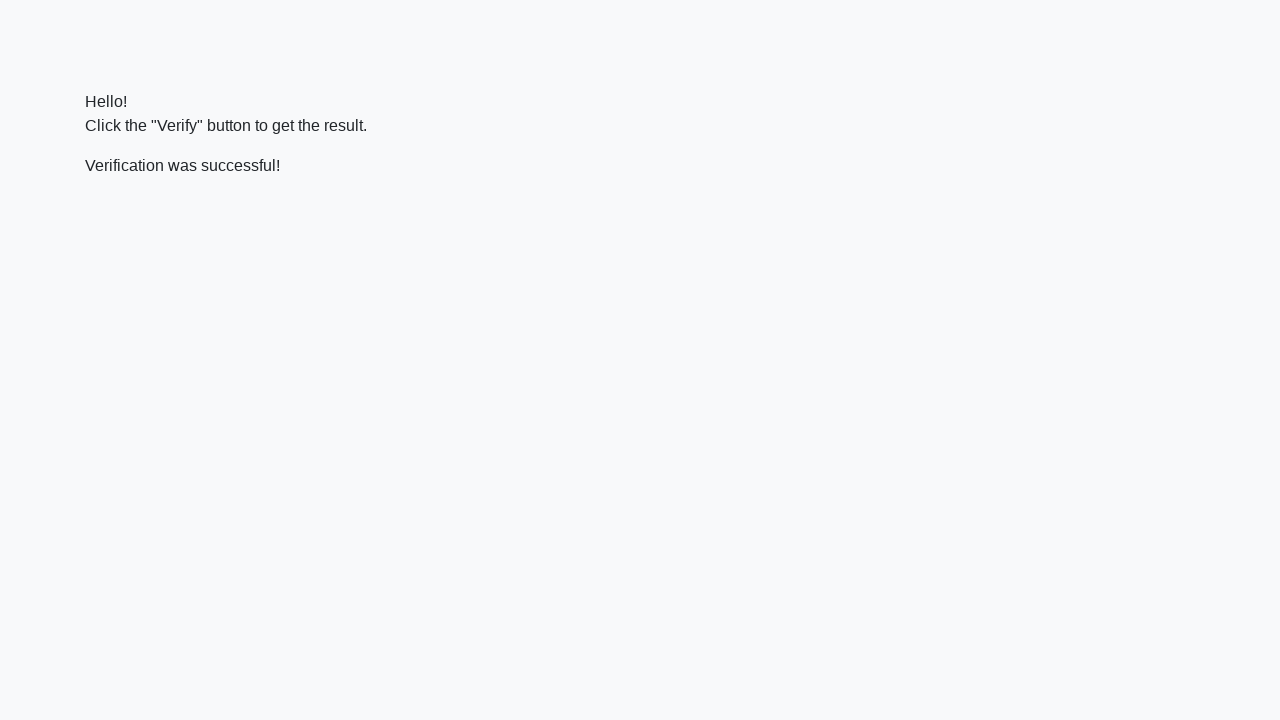

Success message appeared after verification
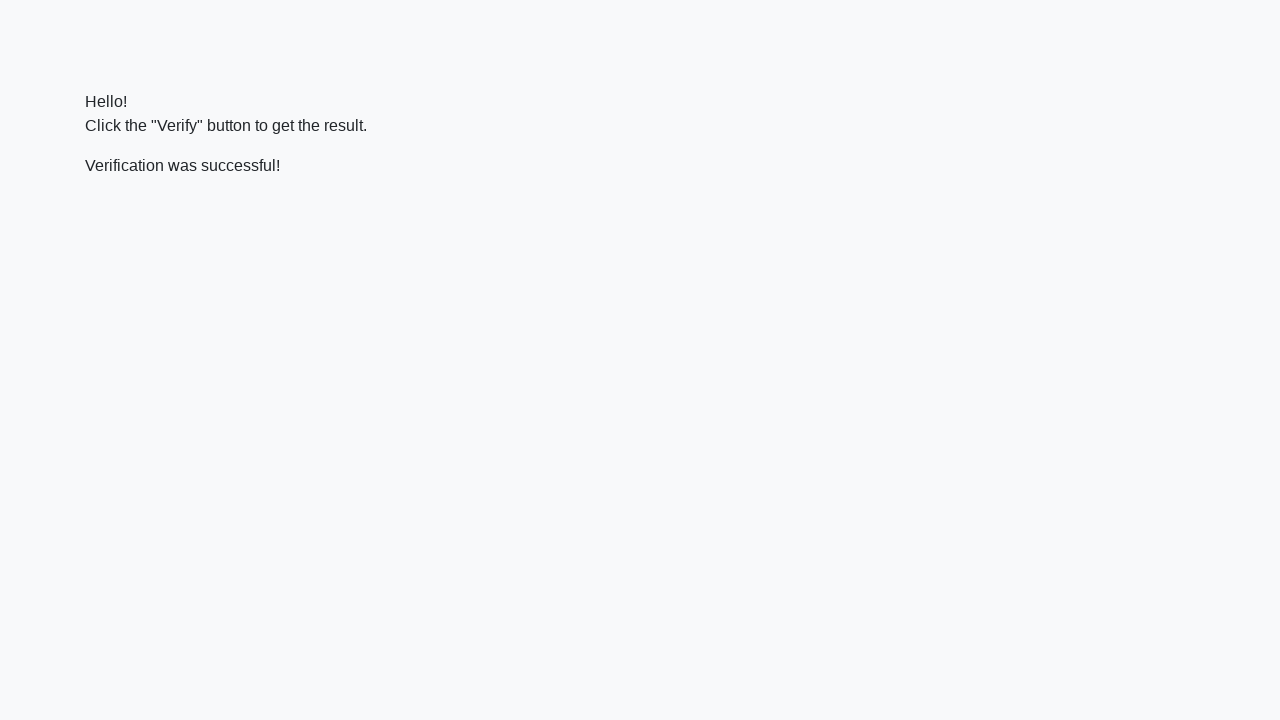

Verified that success message contains 'successful' text
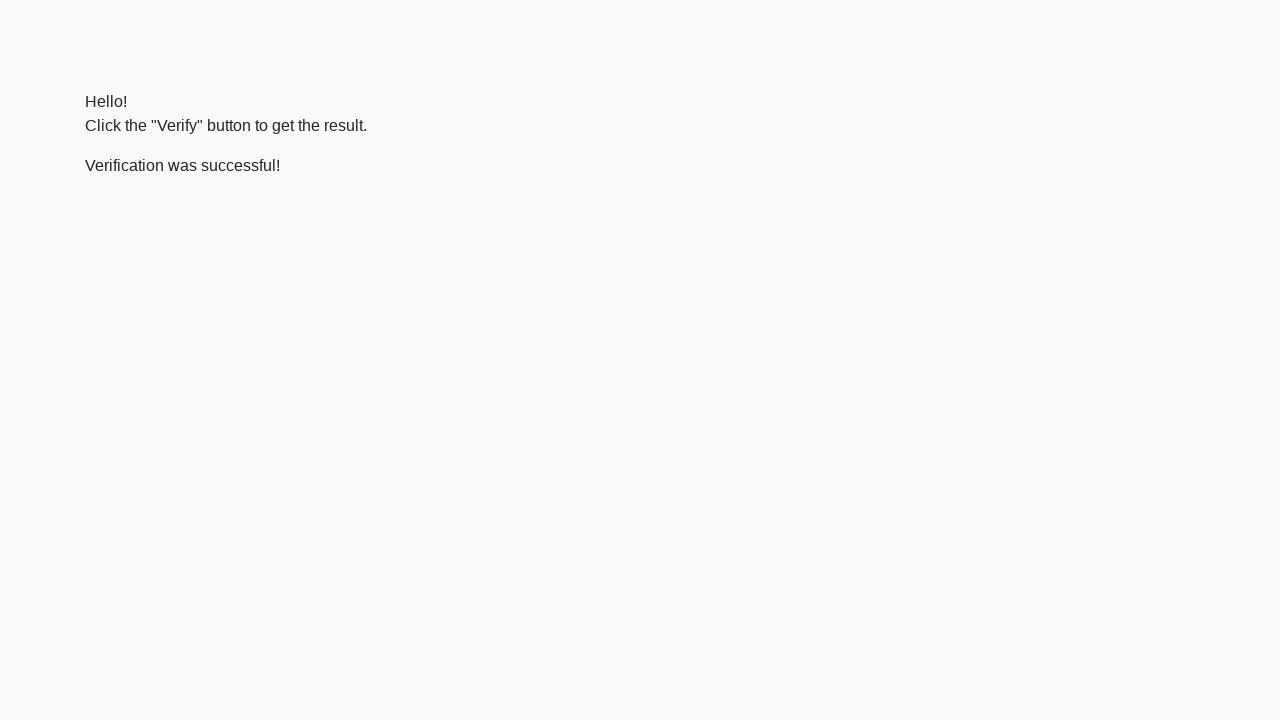

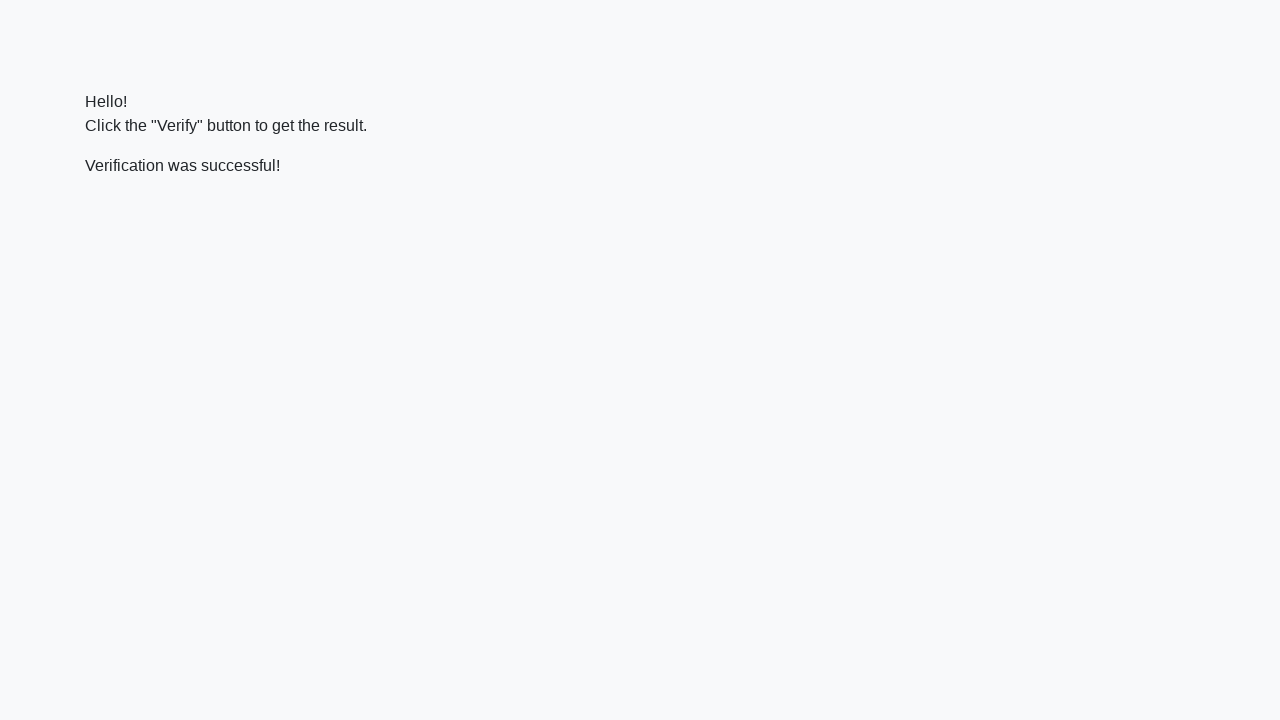